Tests various alert interactions including accepting alerts, clicking confirmation dialogs, and entering text in prompt alerts

Starting URL: https://leafground.com/alert.xhtml

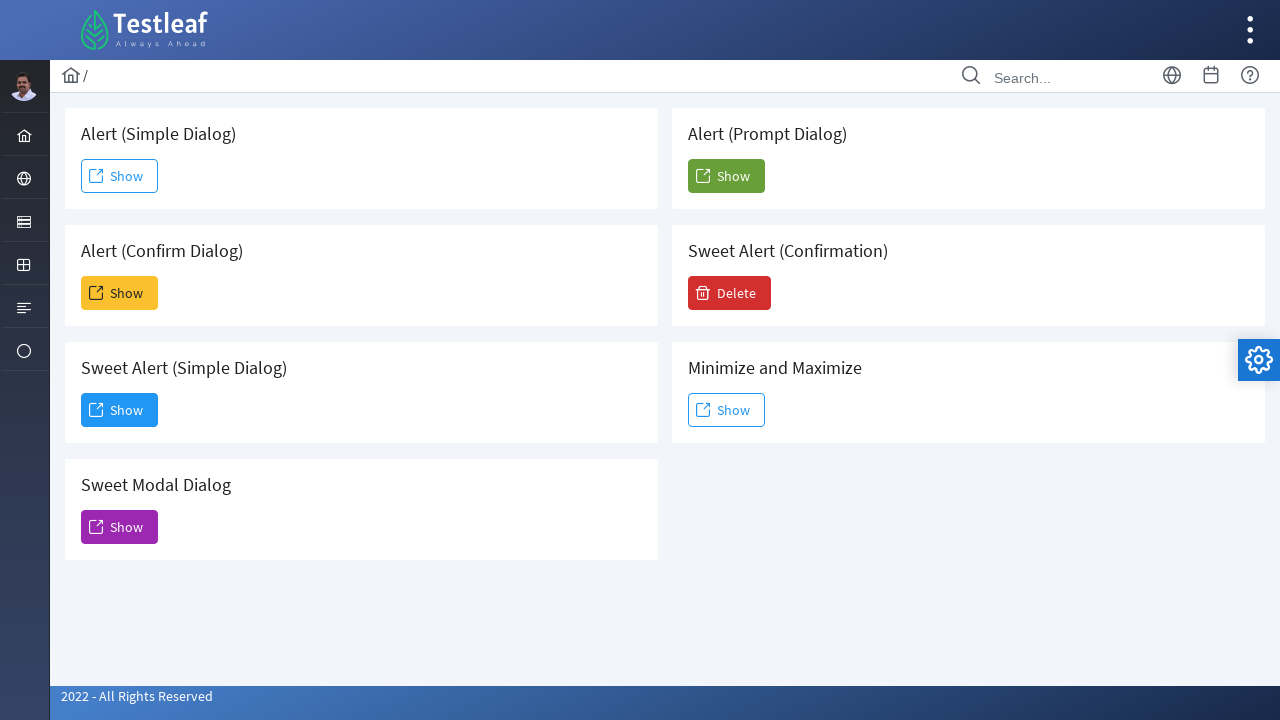

Clicked first Show button to trigger simple alert at (120, 176) on xpath=//span[text()='Show']
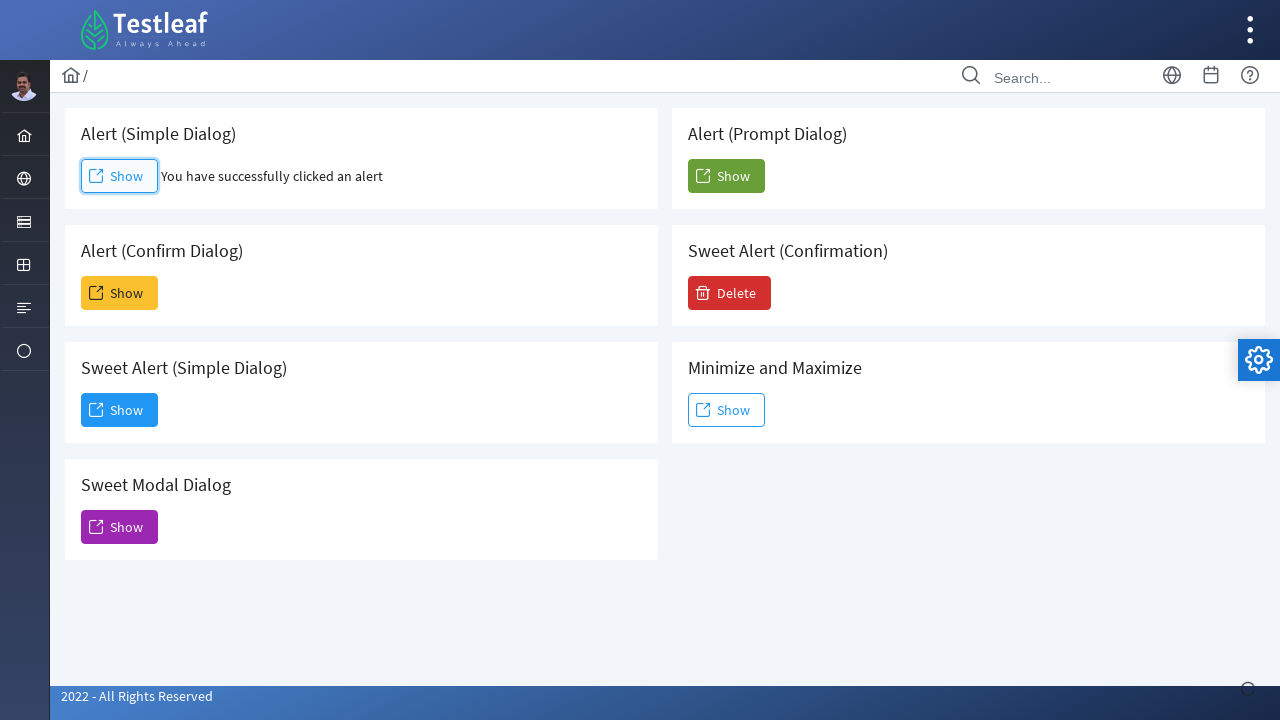

Set up handler to accept alert dialog
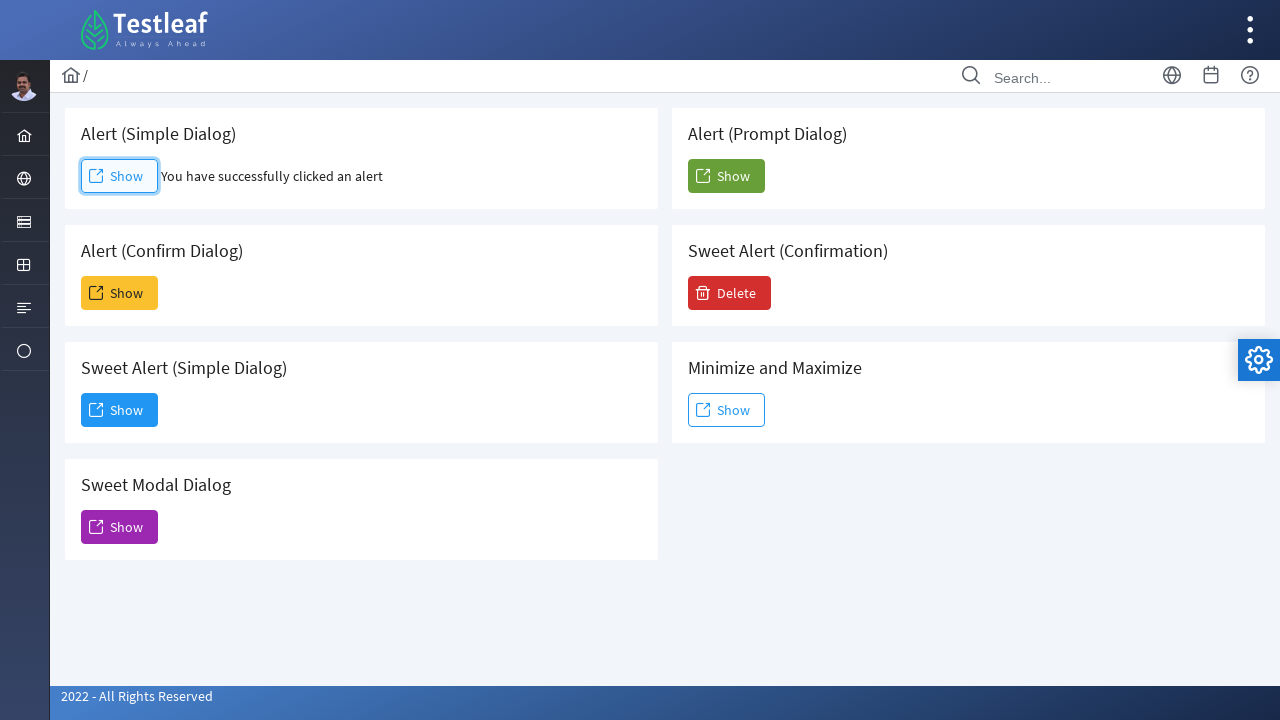

Clicked Delete button to trigger confirmation dialog at (730, 293) on xpath=//span[text()='Delete']
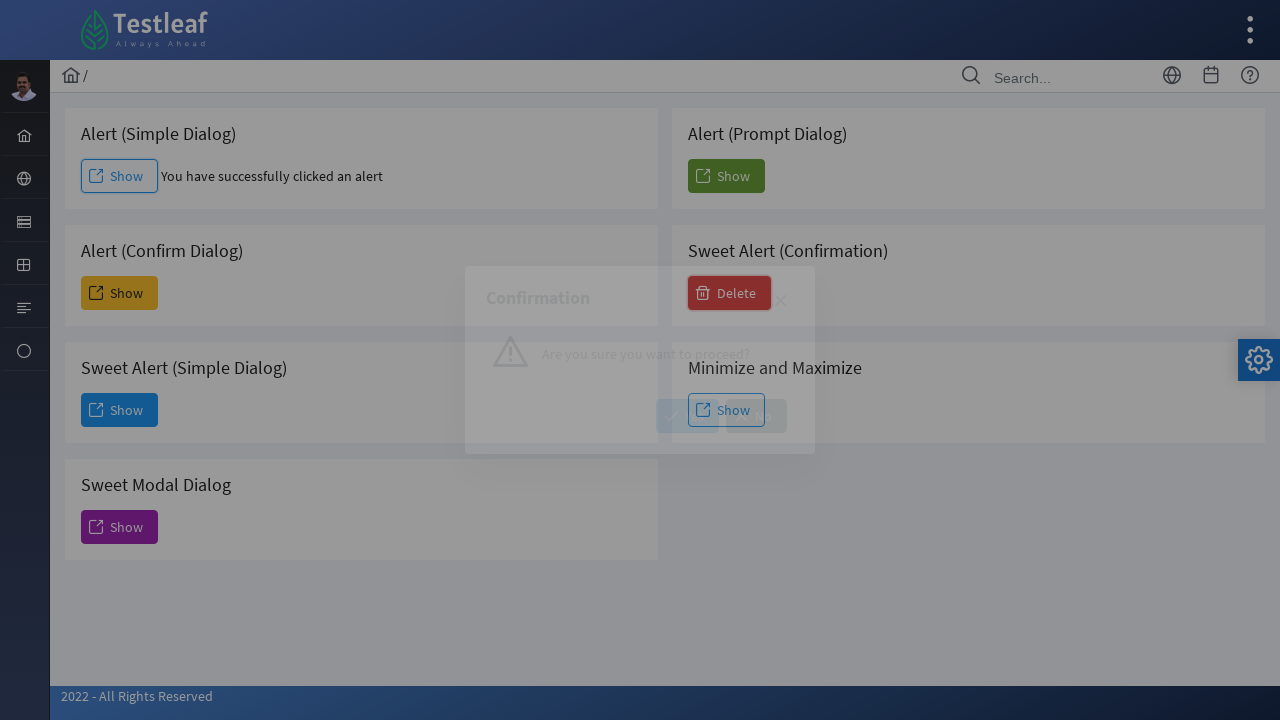

Clicked Yes button in confirmation dialog at (688, 416) on xpath=//span[text()='Yes']
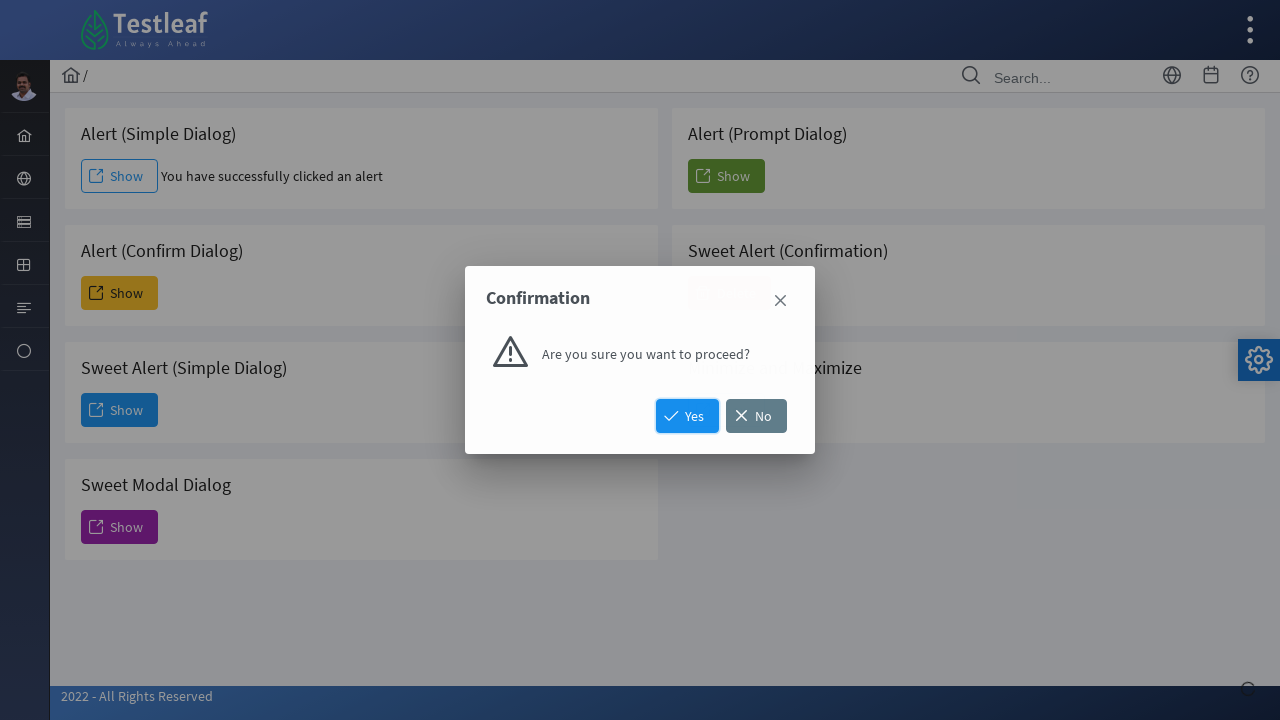

Clicked 5th Show button to trigger prompt alert at (726, 176) on (//span[text()='Show'])[5]
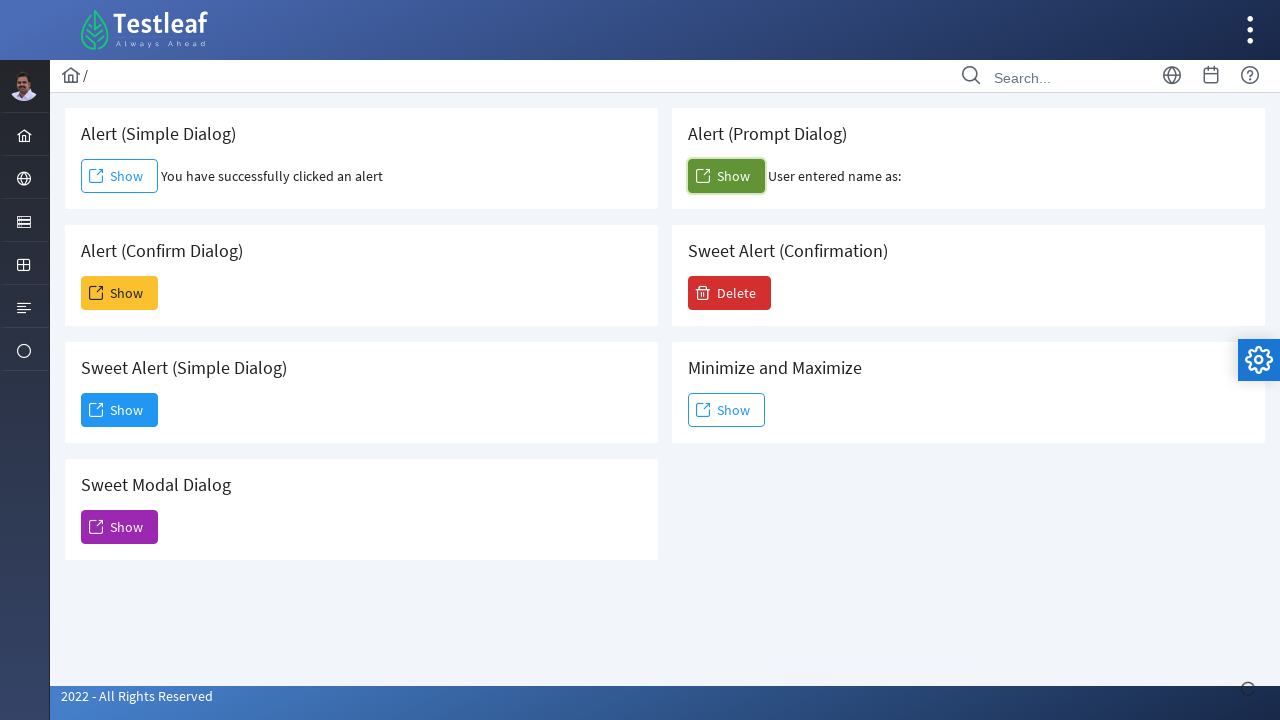

Set up handler to accept prompt alert with test message
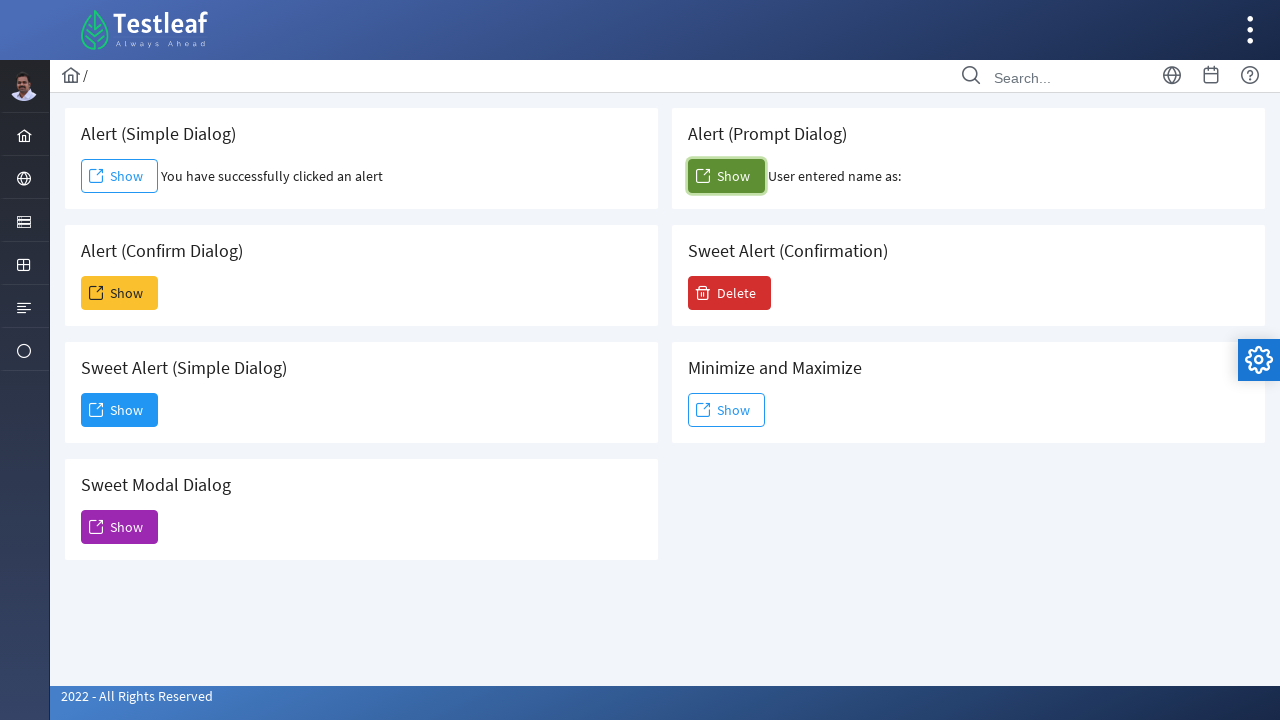

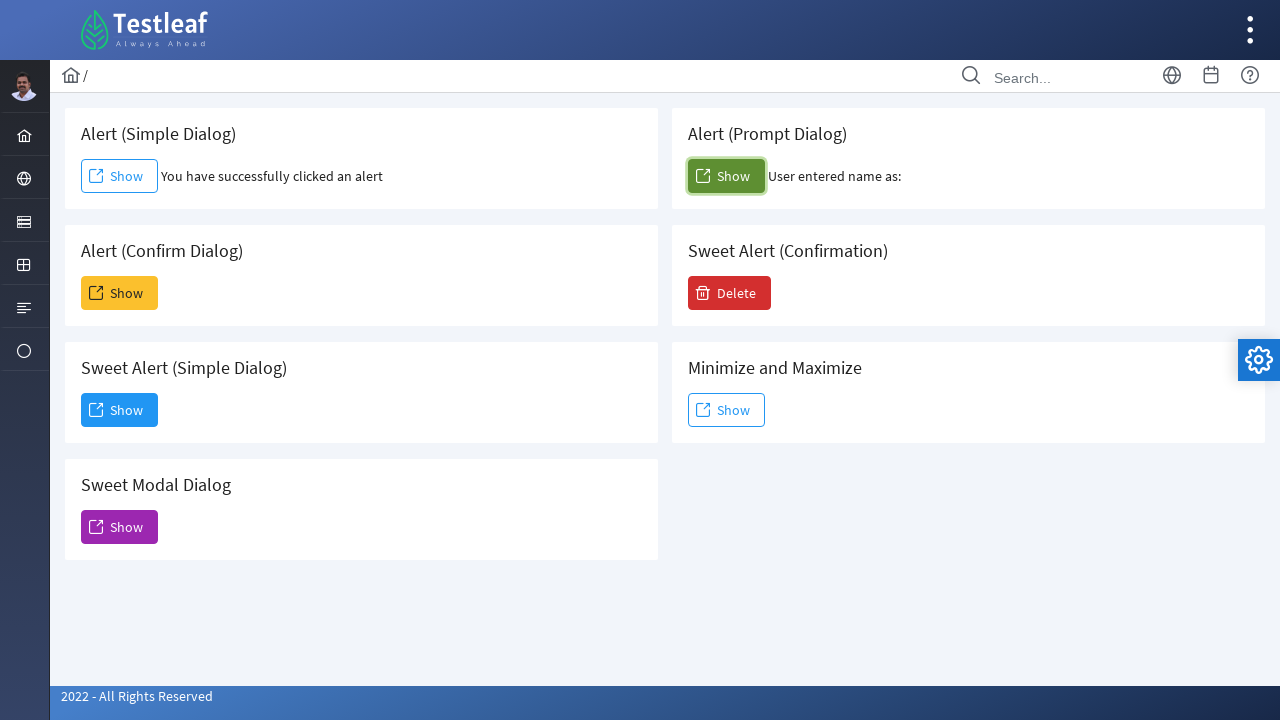